Tests filtering to display all items after applying other filters

Starting URL: https://demo.playwright.dev/todomvc

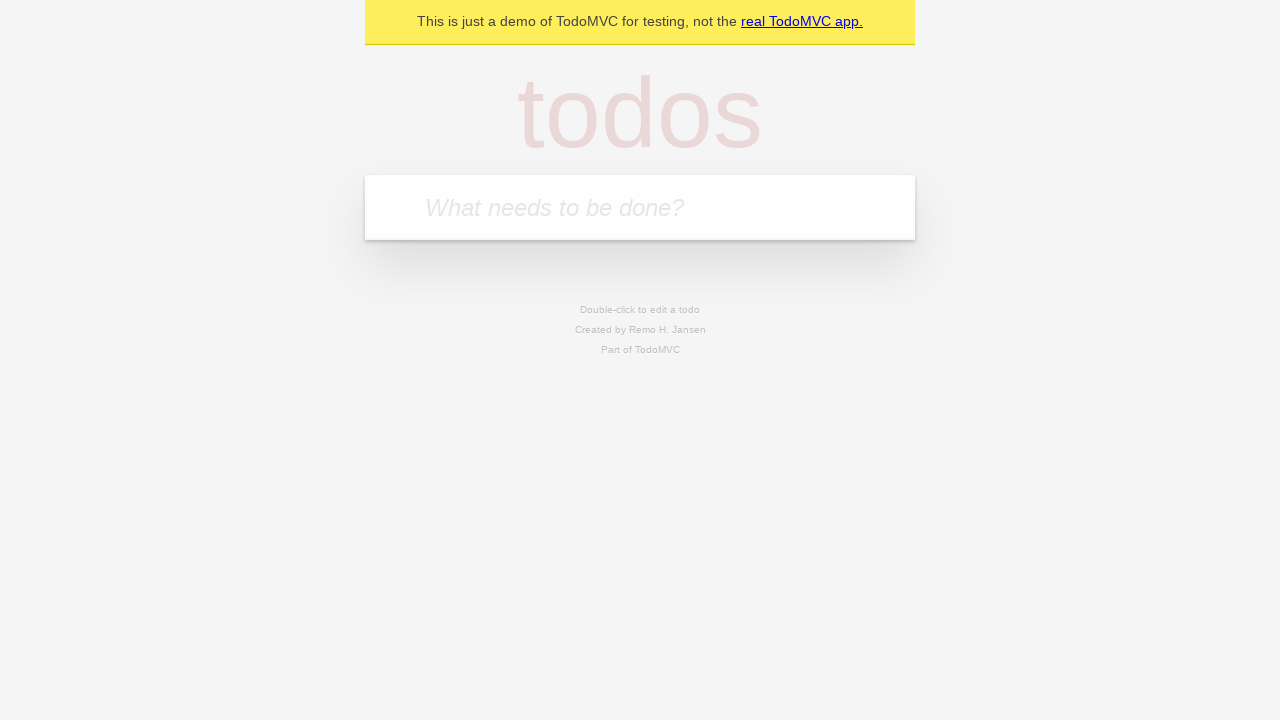

Filled new todo field with 'buy some cheese' on .new-todo
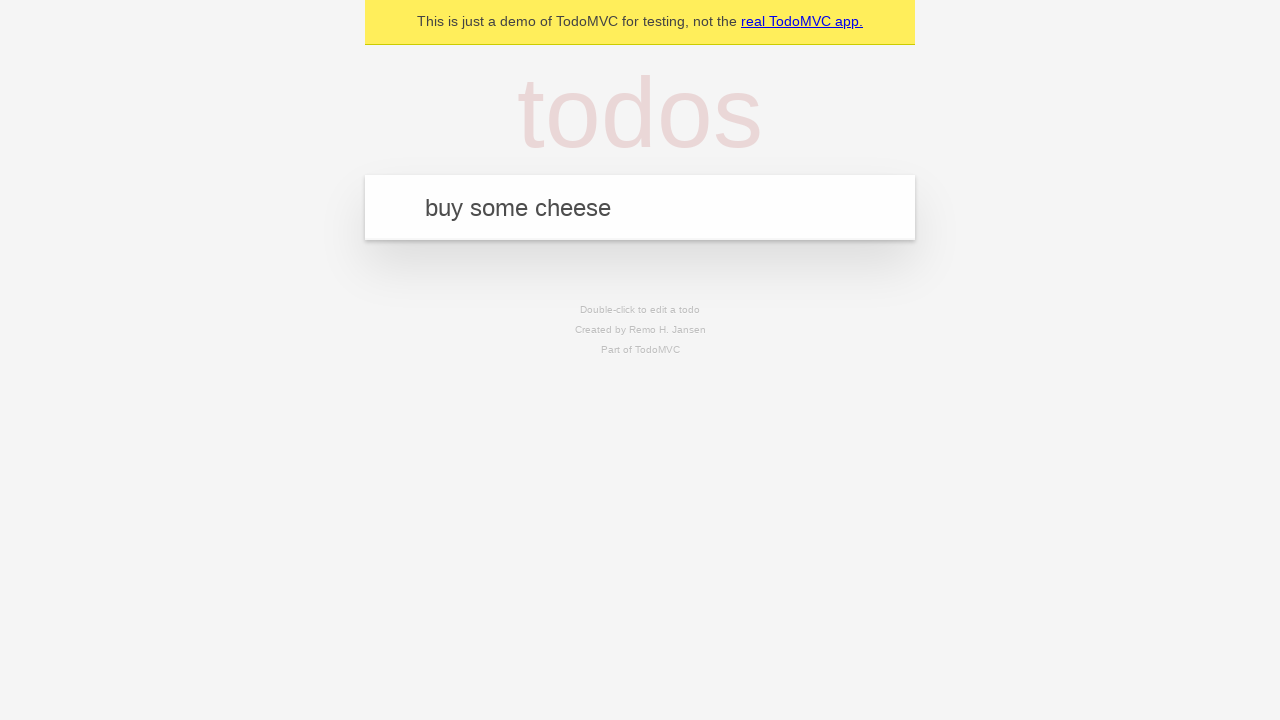

Pressed Enter to add first todo on .new-todo
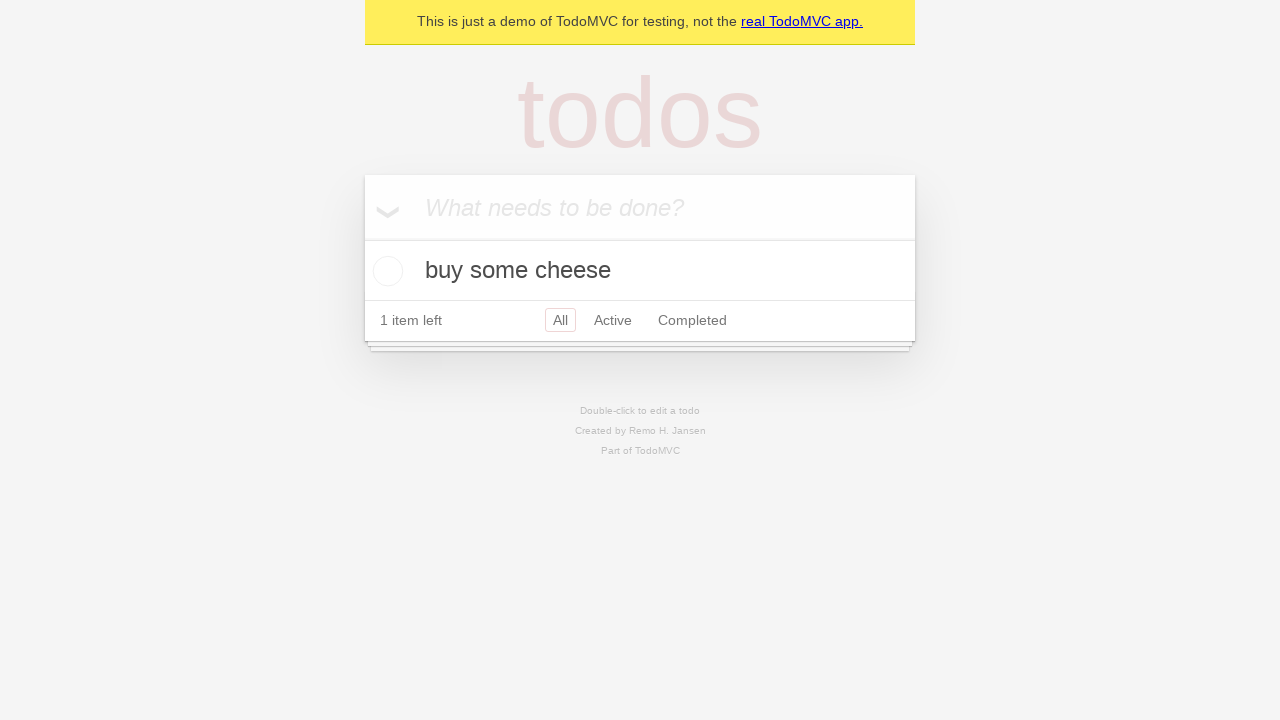

Filled new todo field with 'feed the cat' on .new-todo
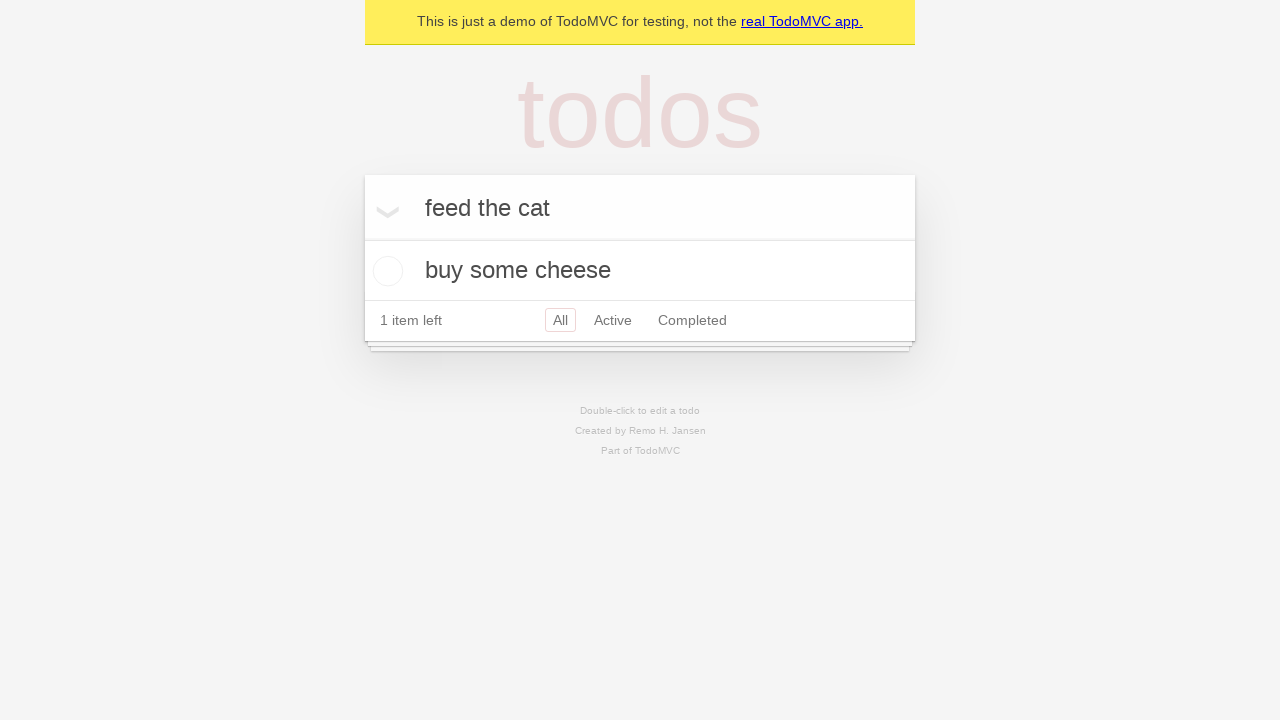

Pressed Enter to add second todo on .new-todo
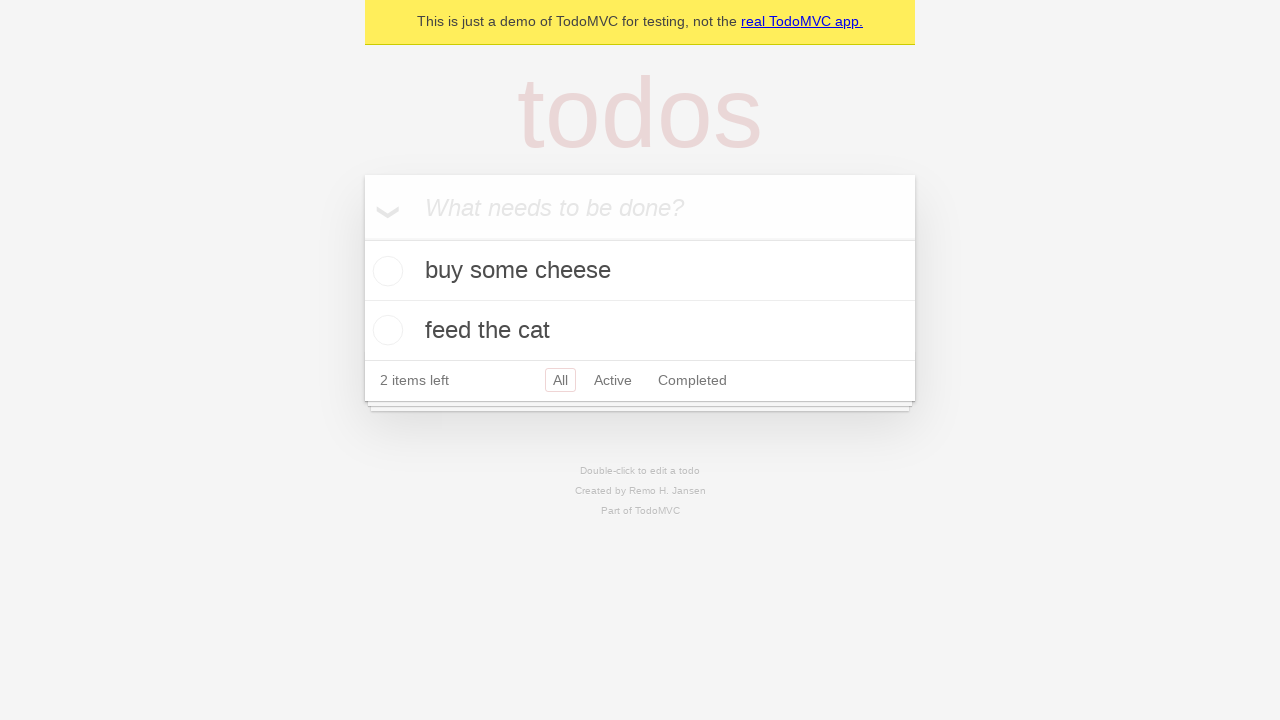

Filled new todo field with 'book a doctors appointment' on .new-todo
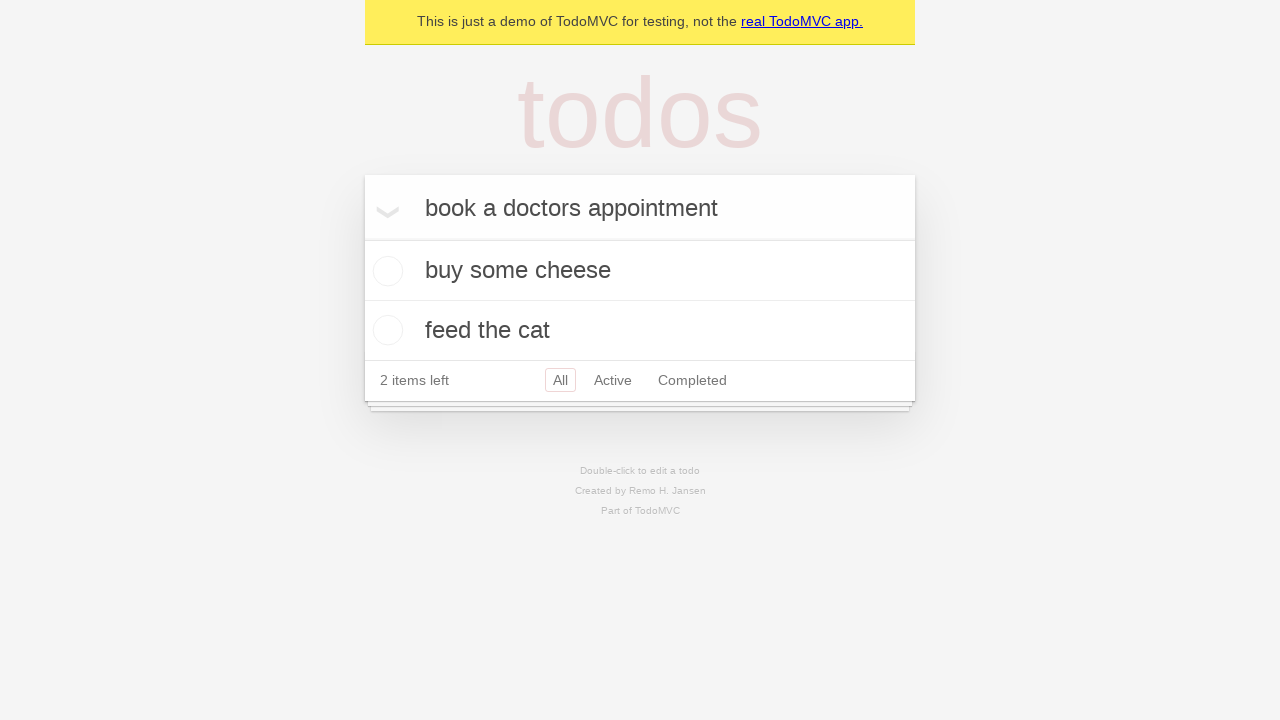

Pressed Enter to add third todo on .new-todo
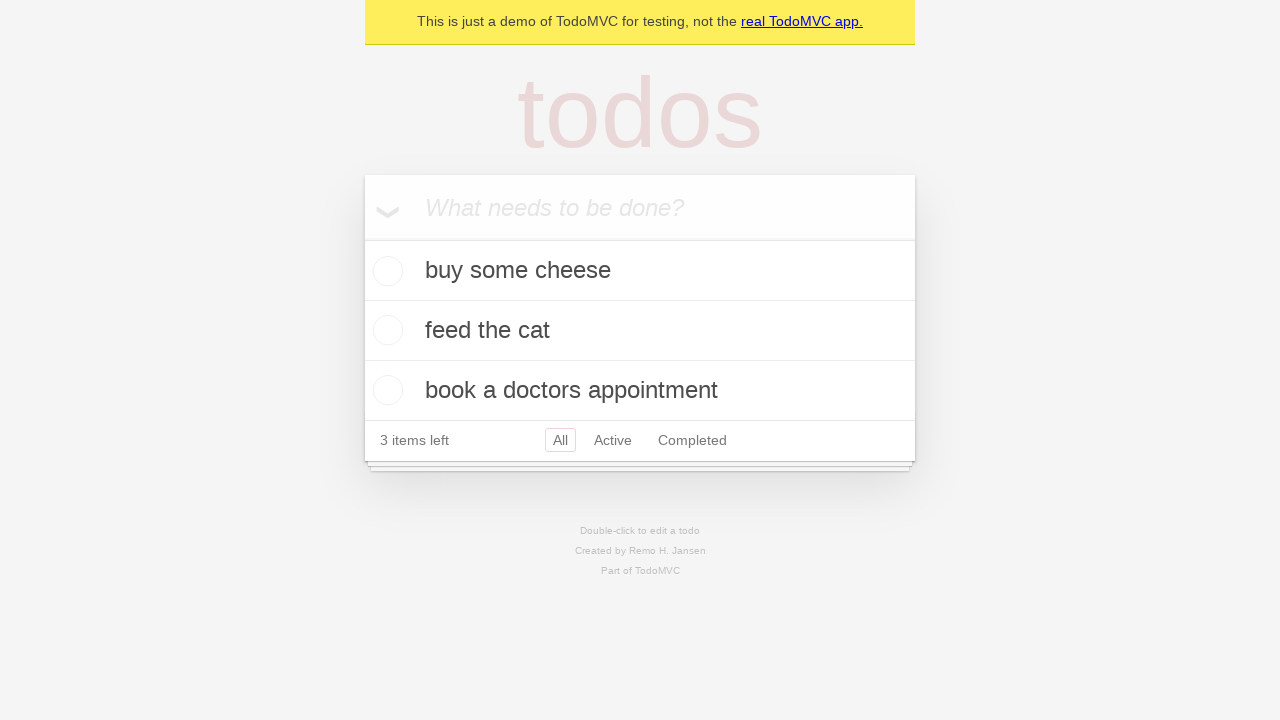

Checked the second todo item at (385, 330) on .todo-list li .toggle >> nth=1
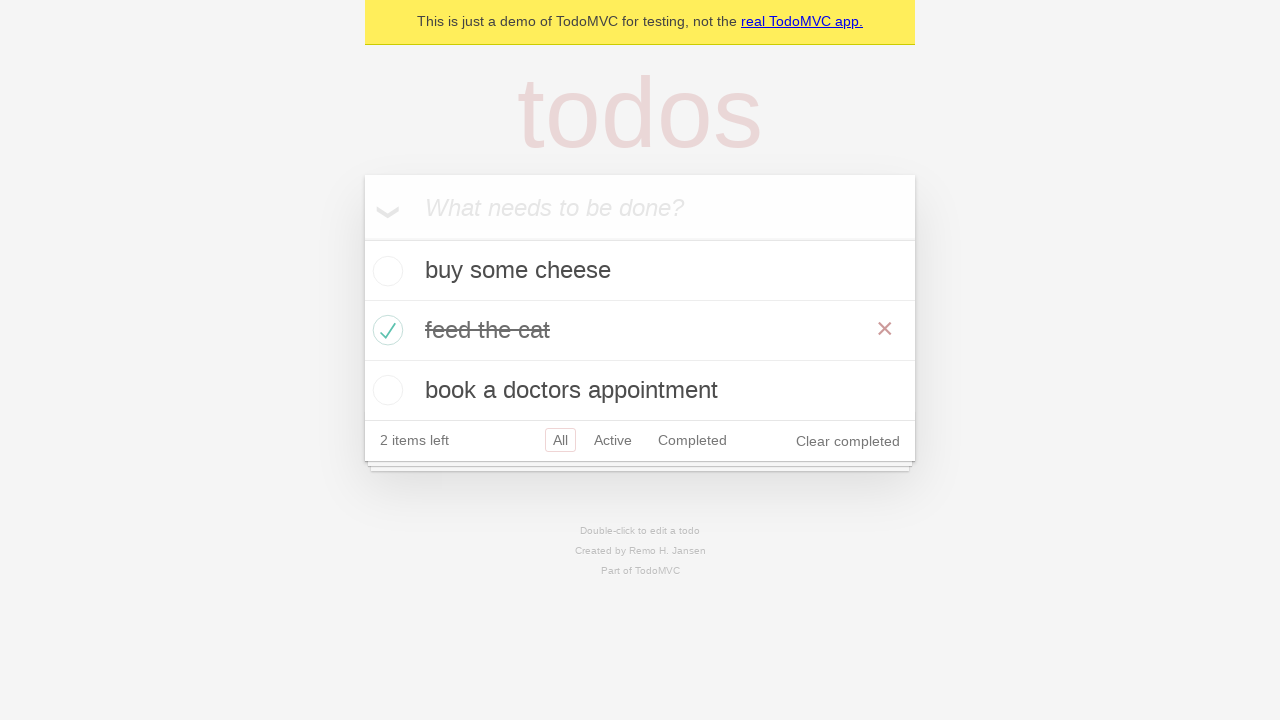

Clicked Active filter to show only active items at (613, 440) on .filters >> text=Active
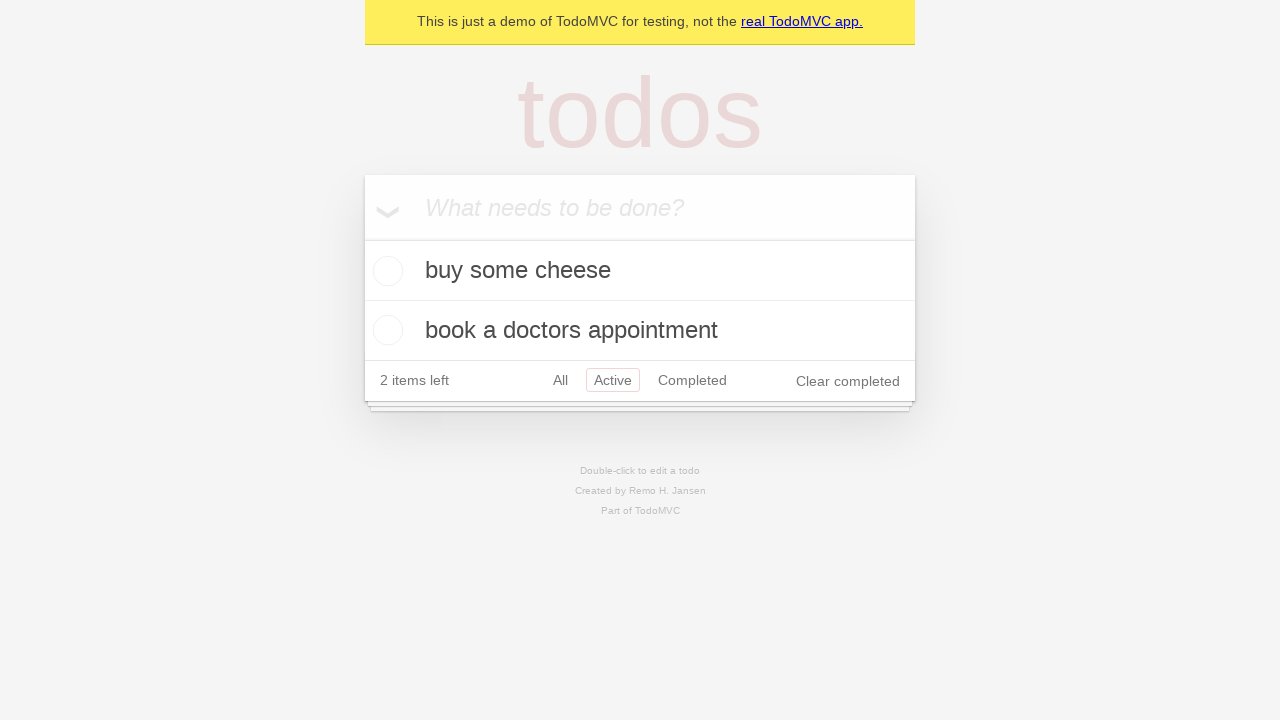

Clicked Completed filter to show only completed items at (692, 380) on .filters >> text=Completed
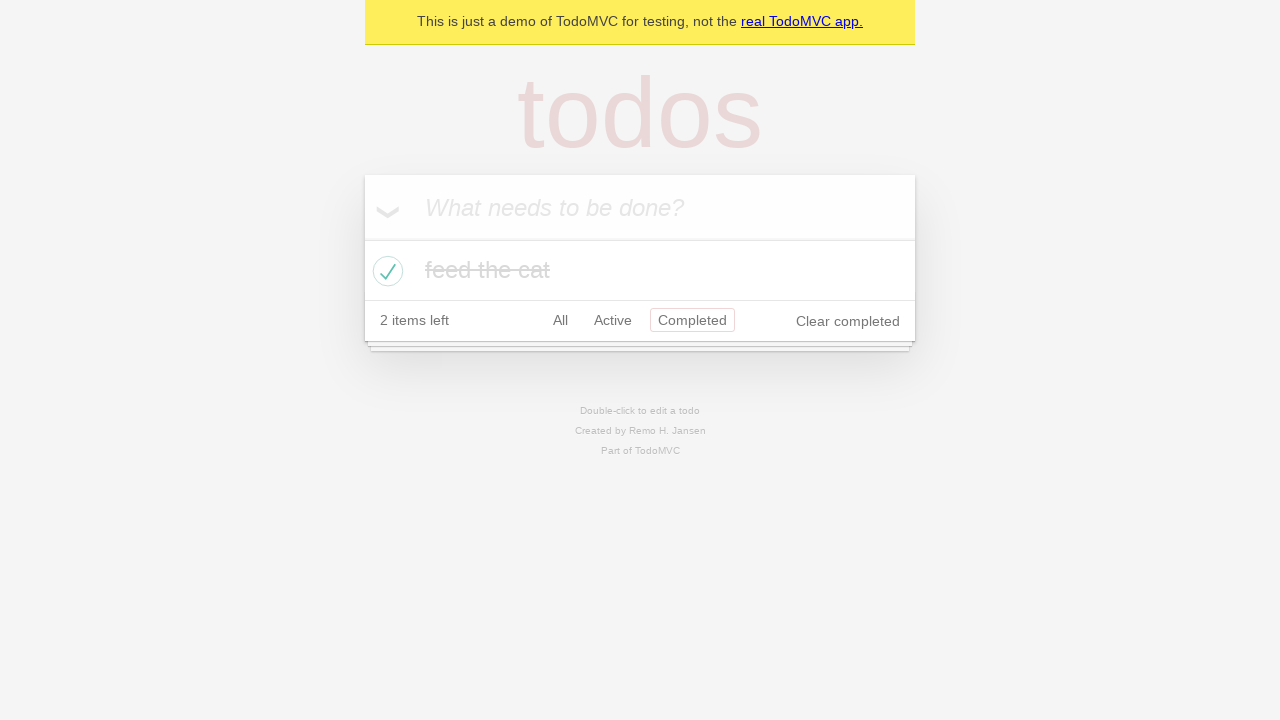

Clicked All filter to display all items at (560, 320) on .filters >> text=All
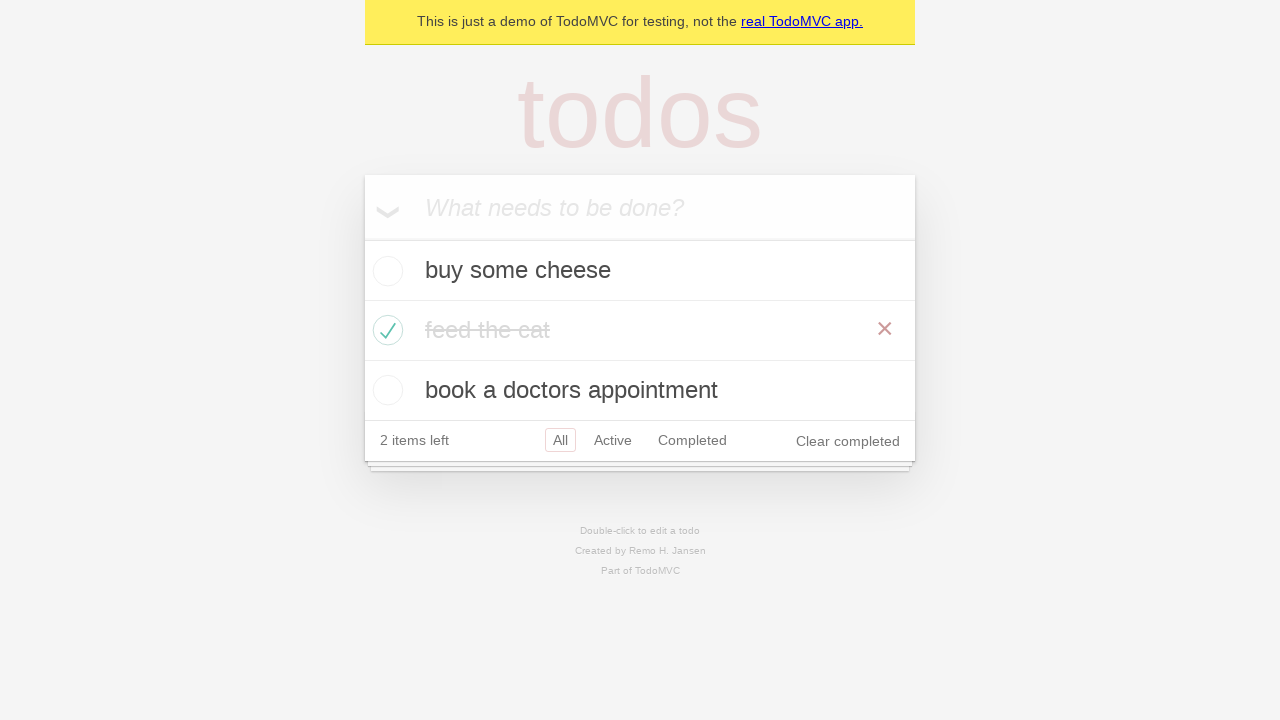

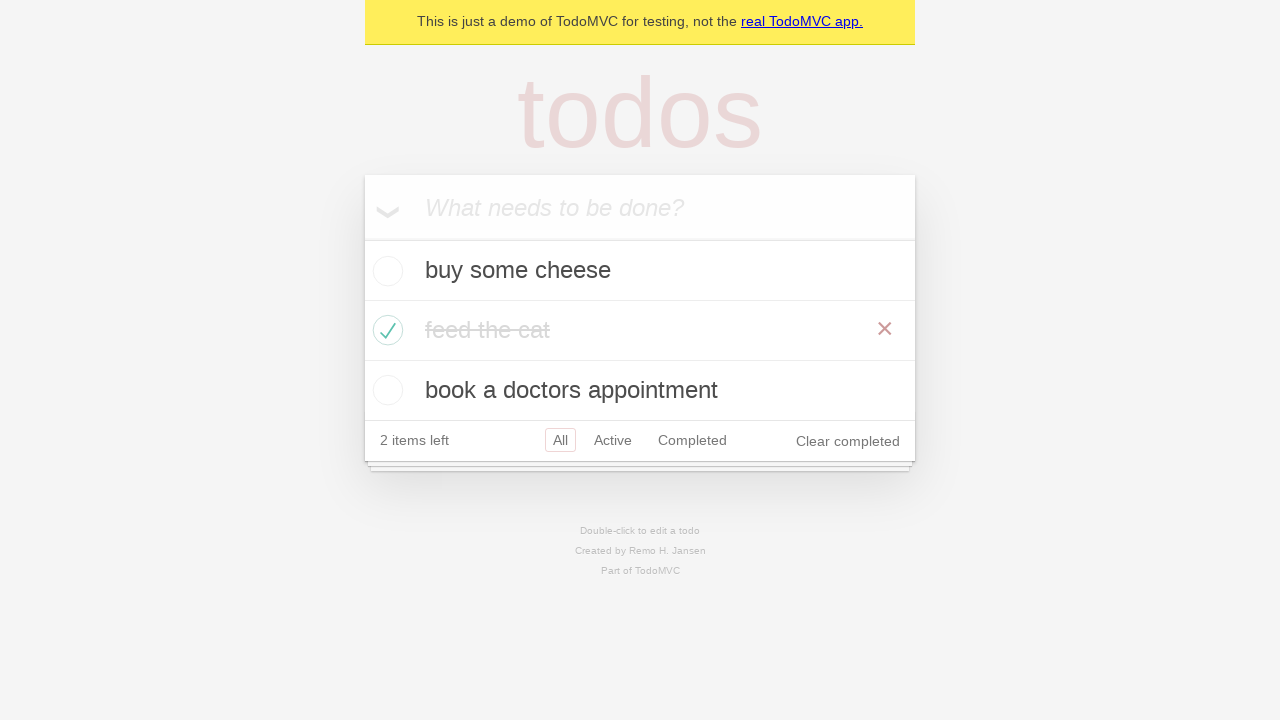